Tests date of birth selection on a registration form by selecting day, month, and year from dropdown menus

Starting URL: https://jainmilap.com/registration

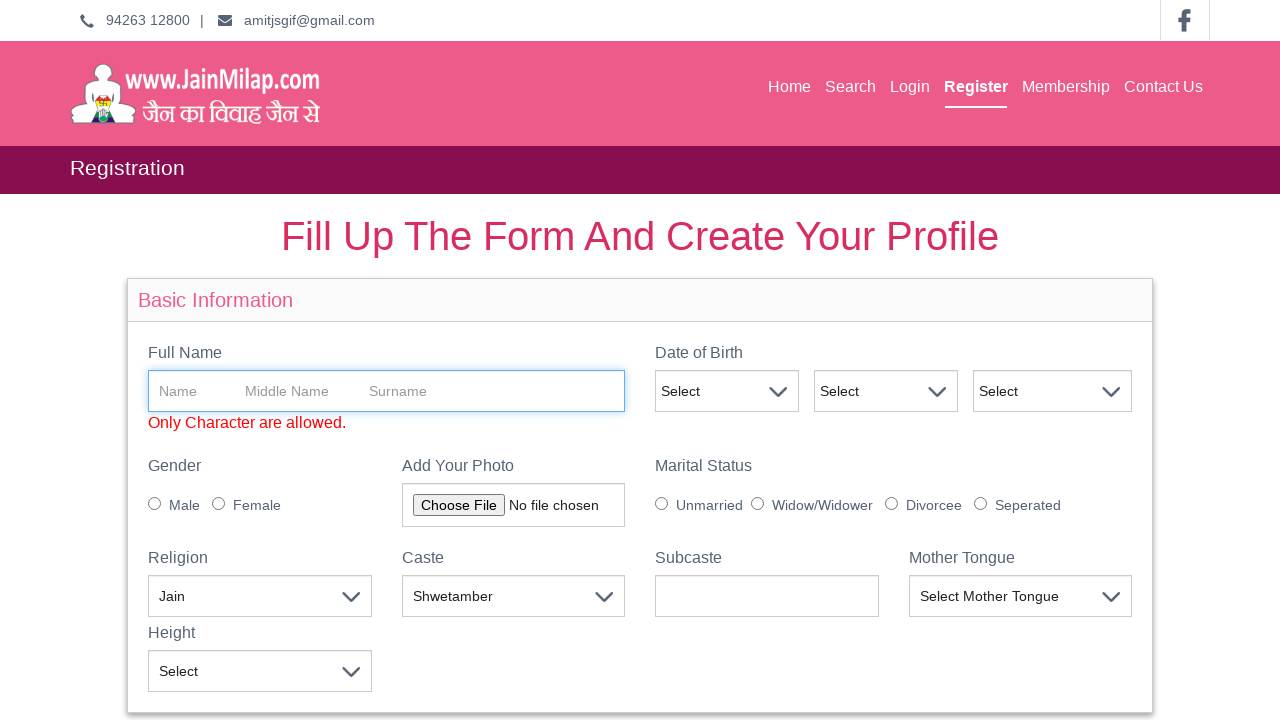

Selected day 18 from date of birth day dropdown on #dobDay
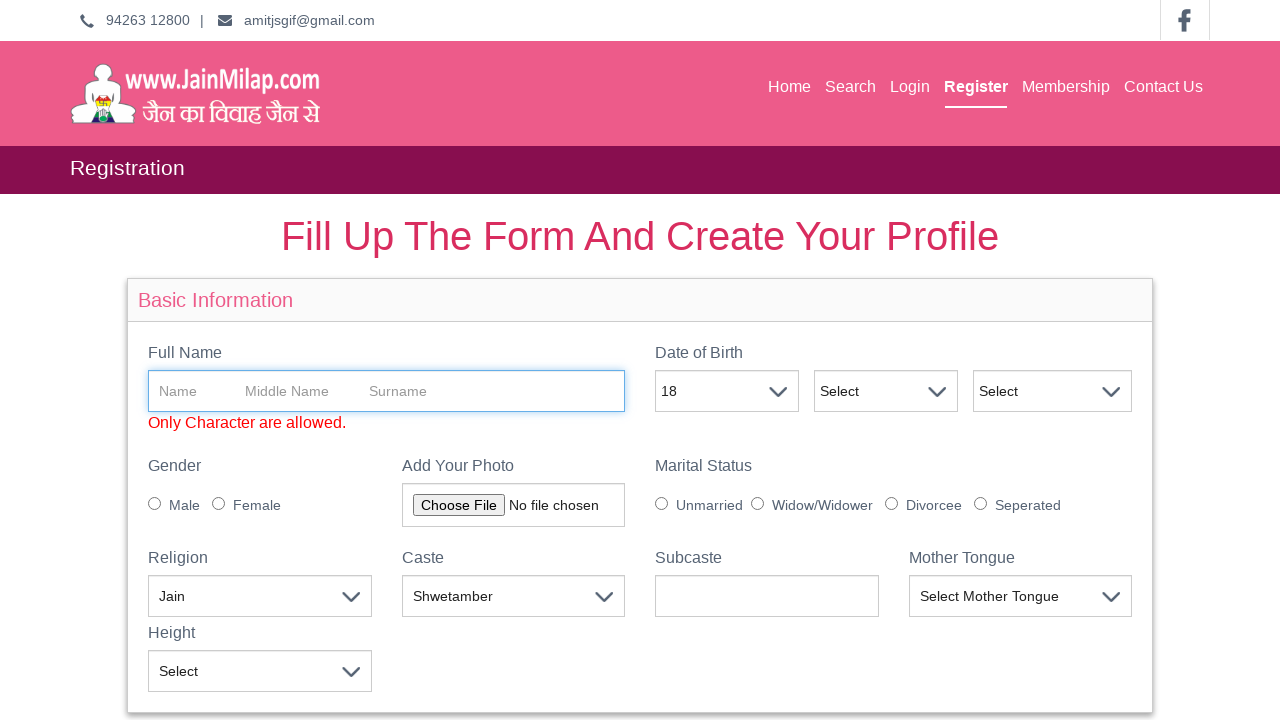

Selected month at index 9 from date of birth month dropdown on select[name='dobMonth']
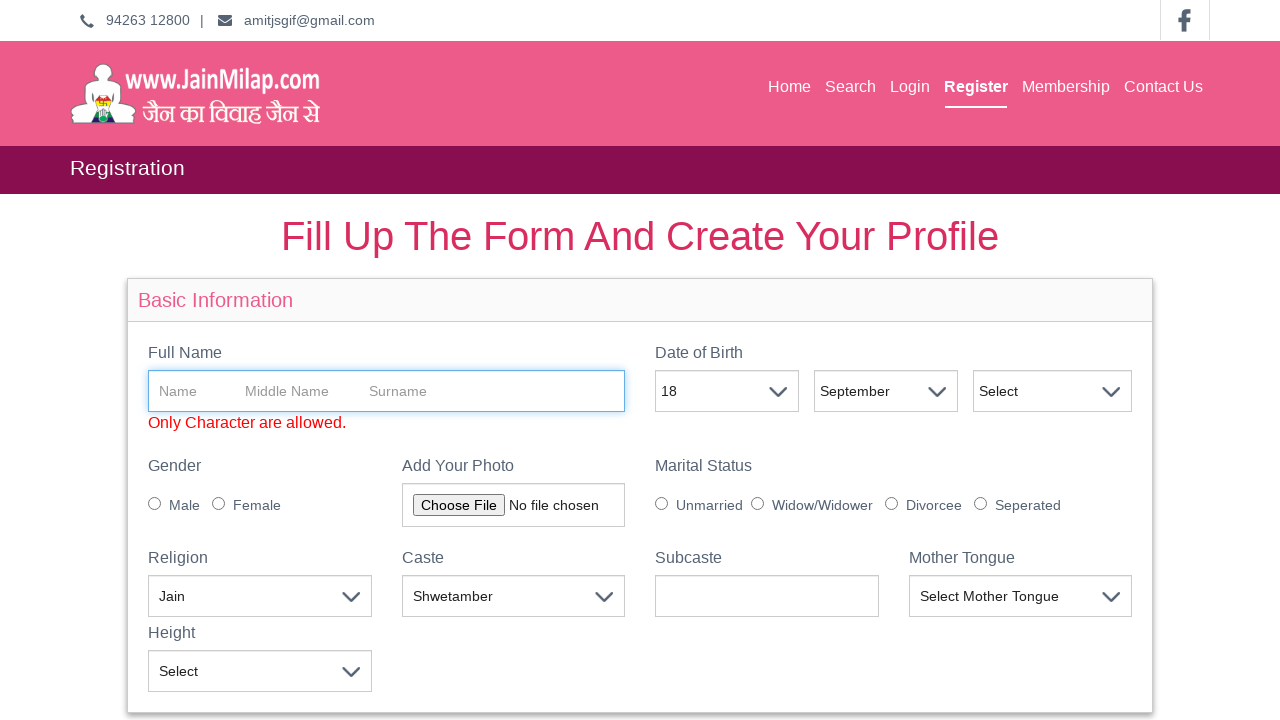

Selected year 2000 from date of birth year dropdown on #dobYear
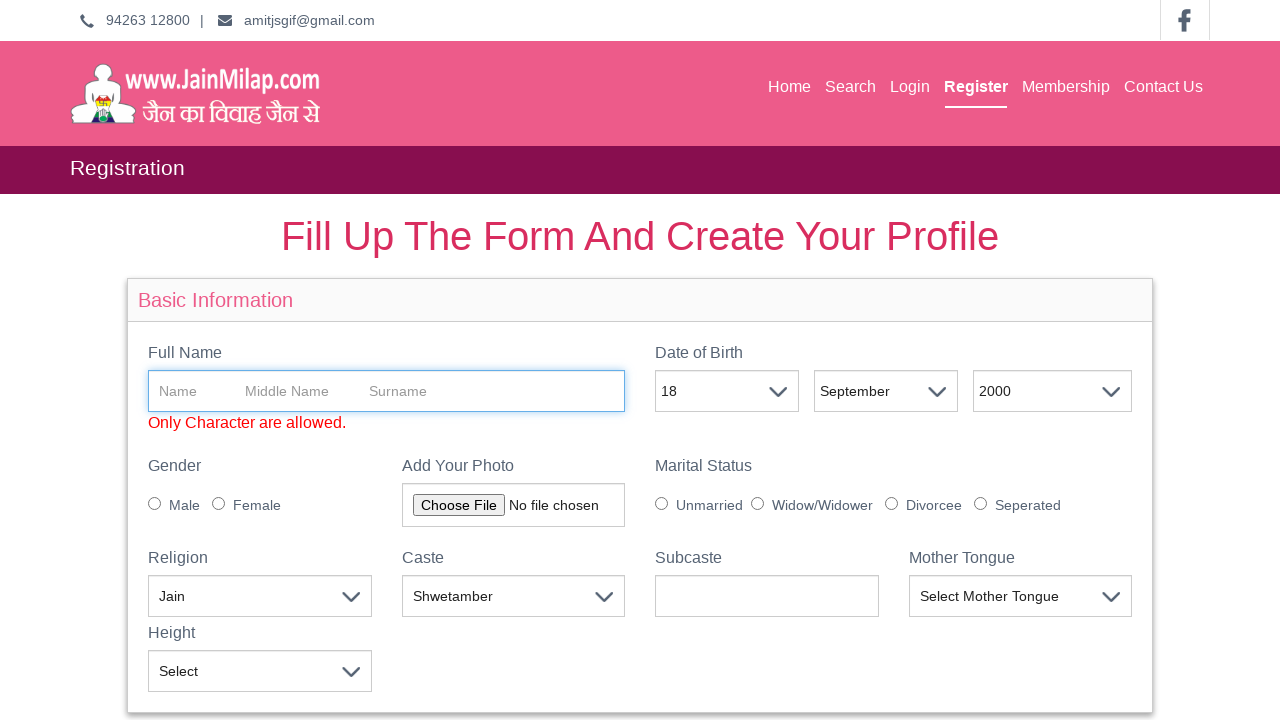

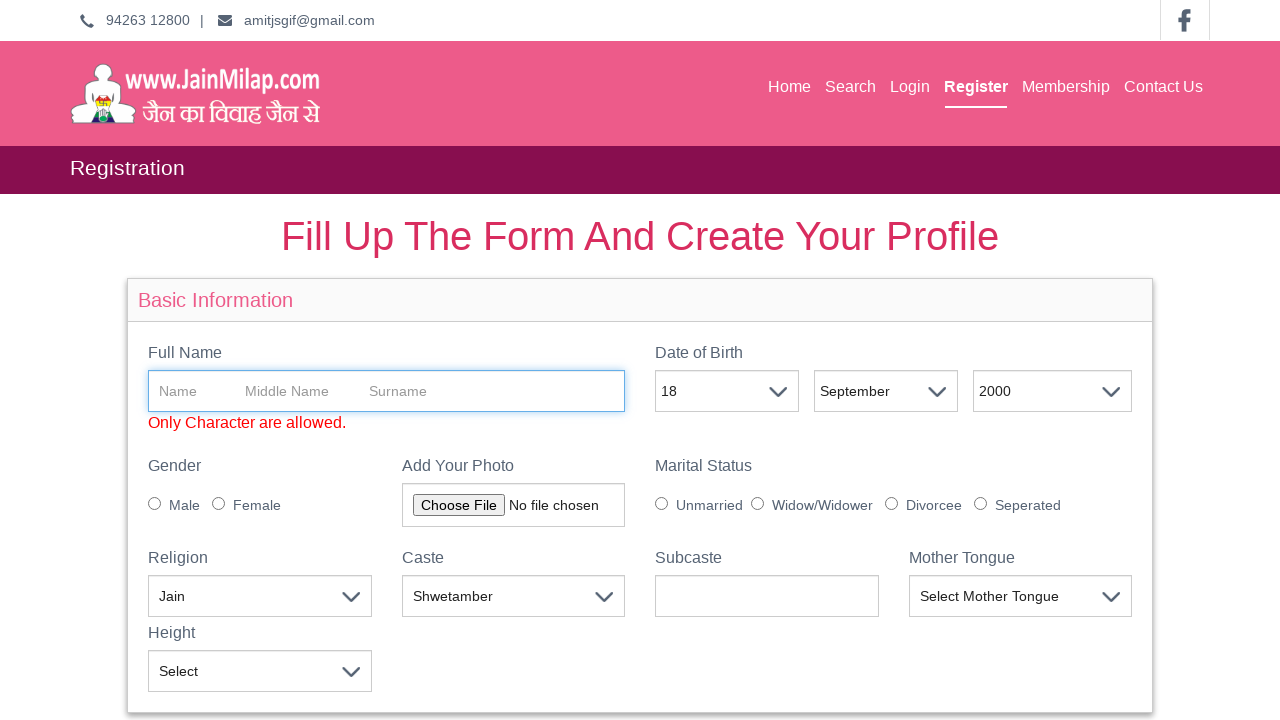